Tests JavaScript alert handling by clicking a button that triggers a confirmation dialog and accepting it

Starting URL: http://the-internet.herokuapp.com/javascript_alerts

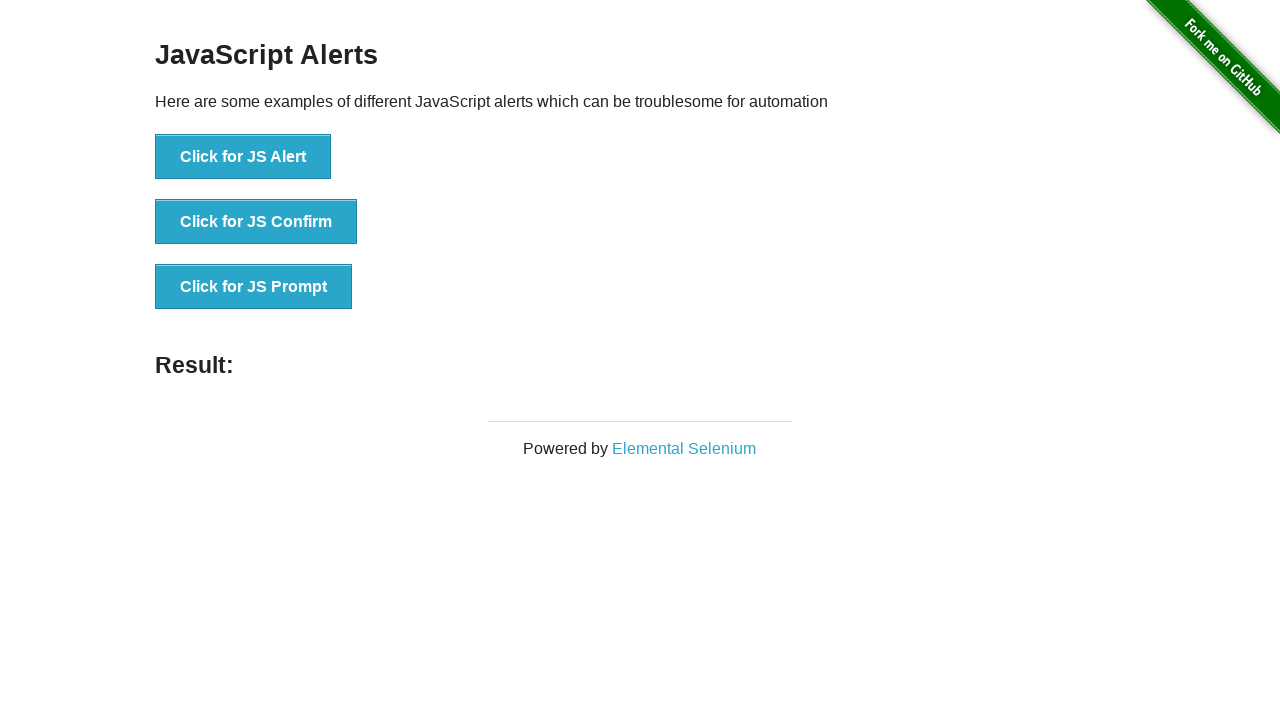

Clicked button to trigger JavaScript confirmation dialog at (256, 222) on xpath=//button[text()='Click for JS Confirm']
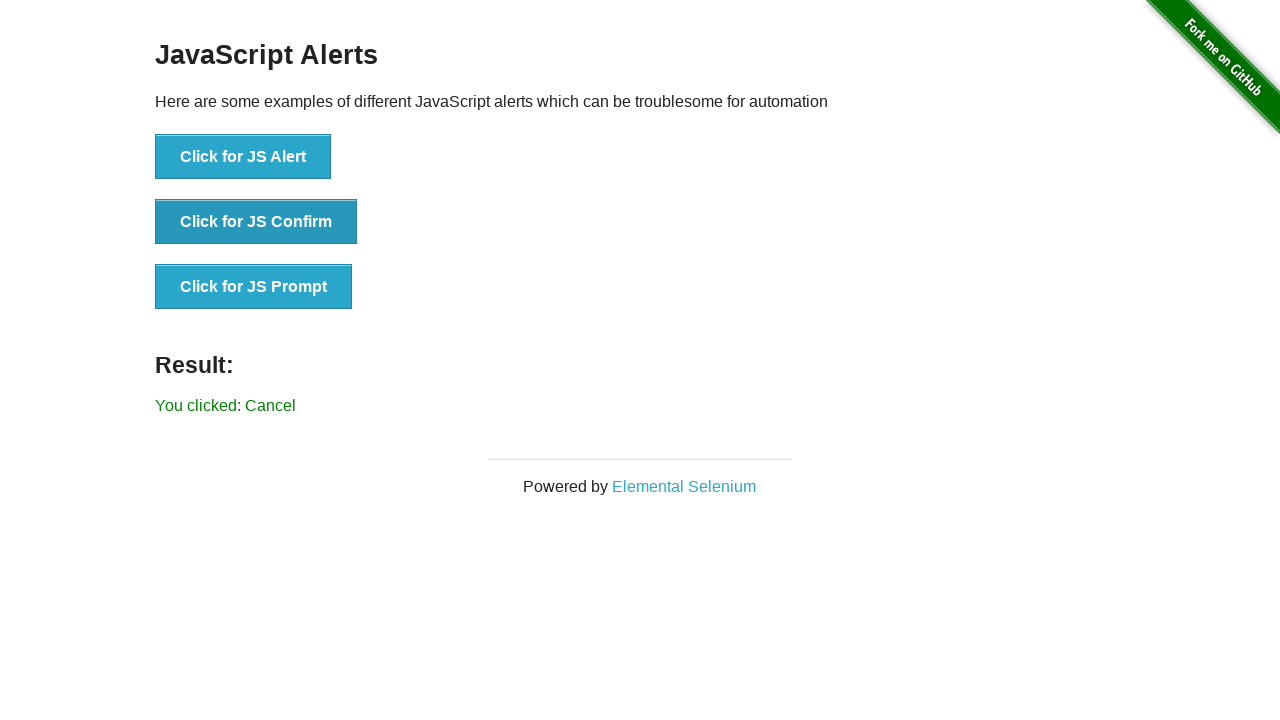

Set up dialog handler to accept confirmation dialogs
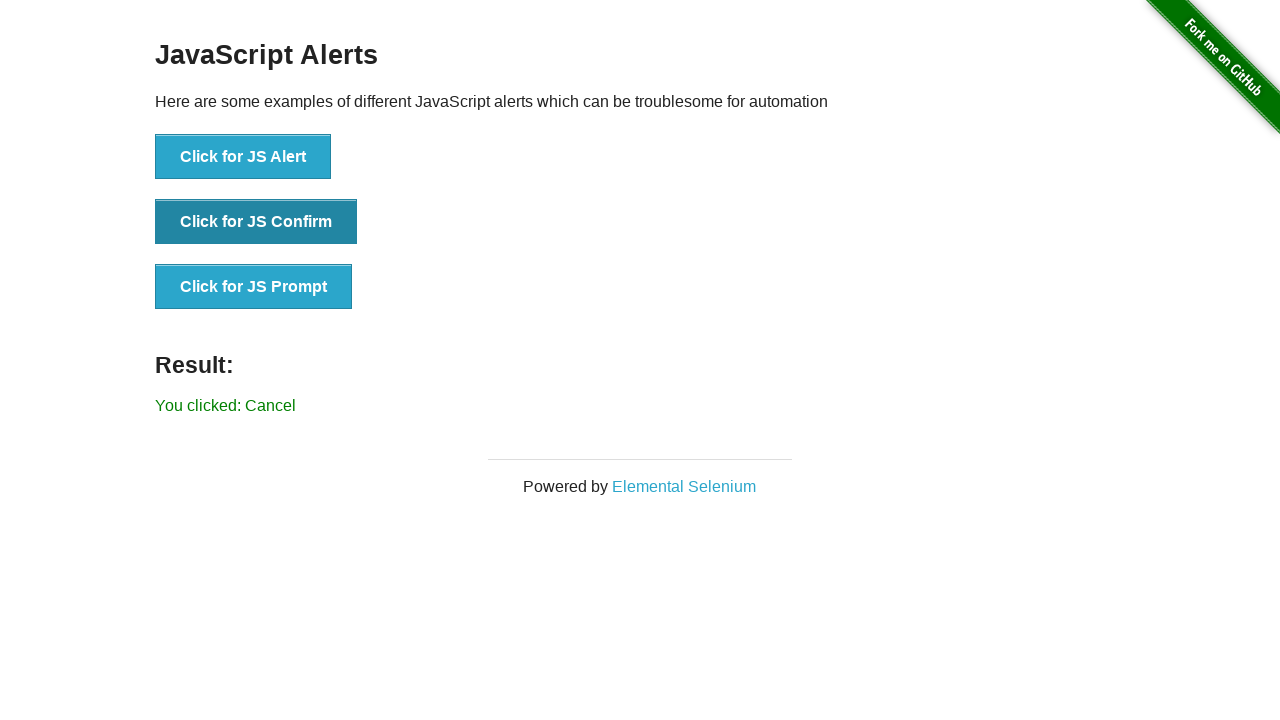

Clicked button again with dialog handler active and accepted the confirmation dialog at (256, 222) on xpath=//button[text()='Click for JS Confirm']
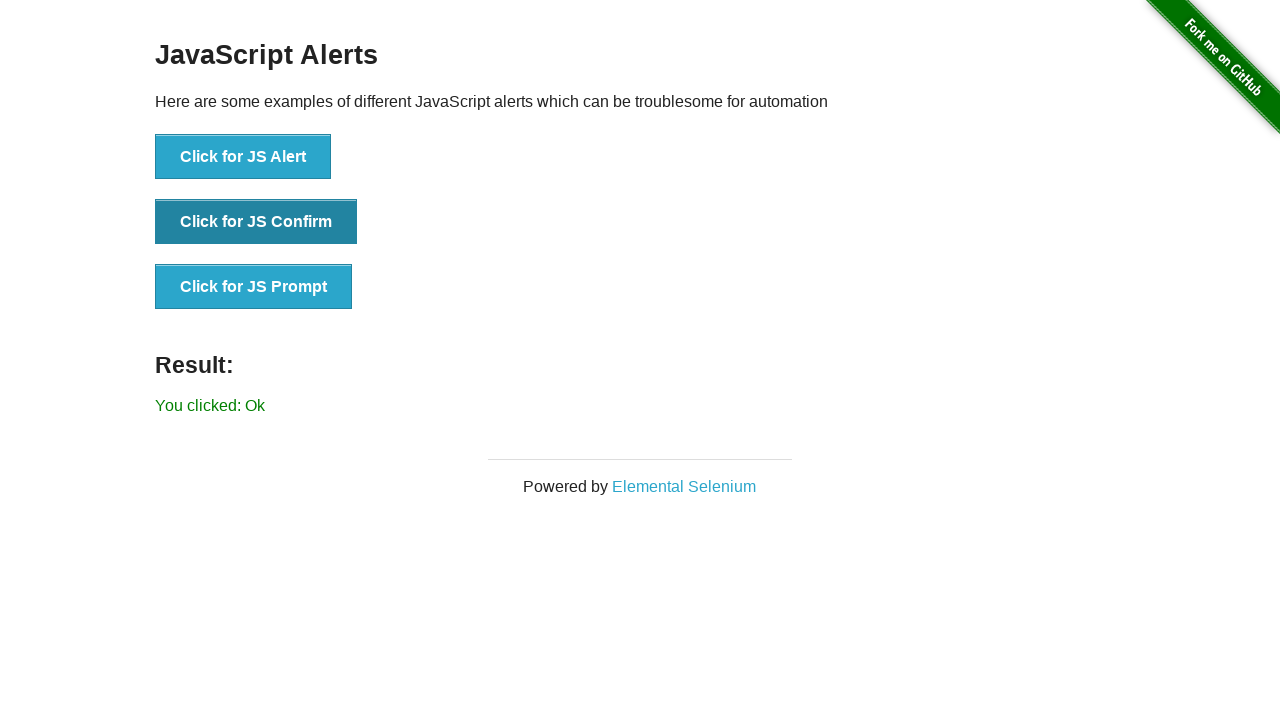

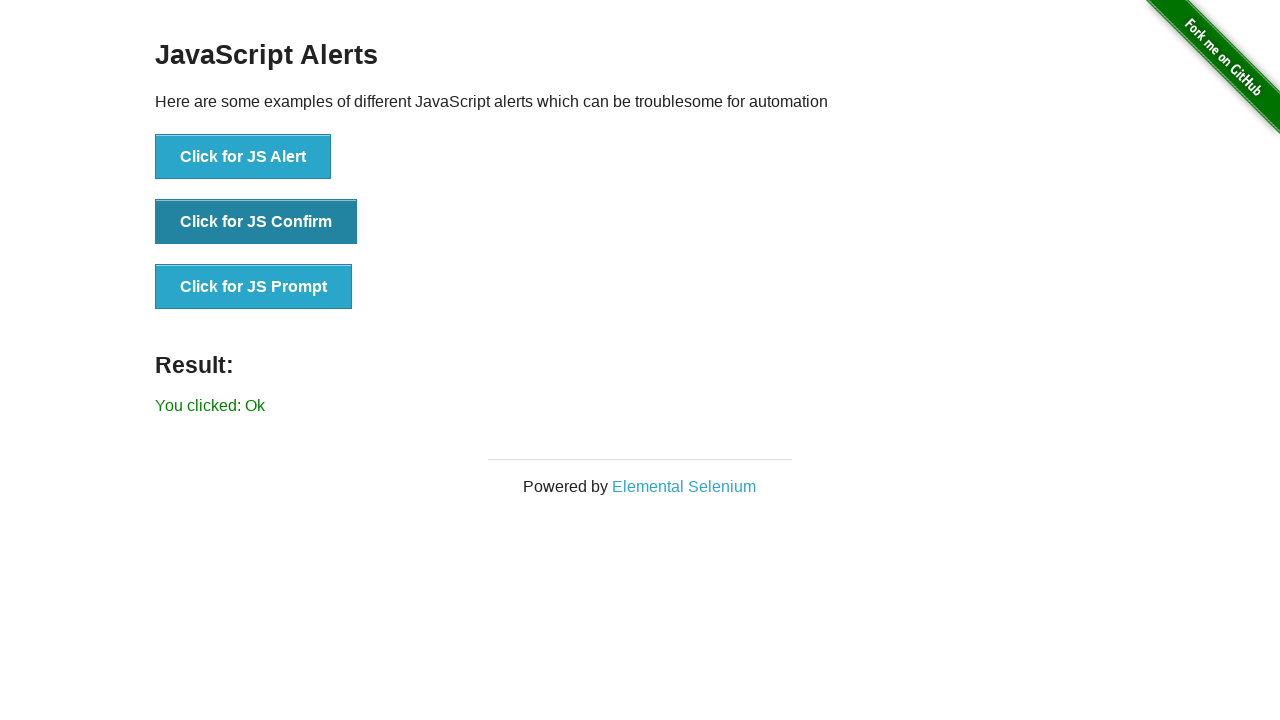